Tests clearing the complete state of all items by checking and unchecking the toggle all

Starting URL: https://demo.playwright.dev/todomvc

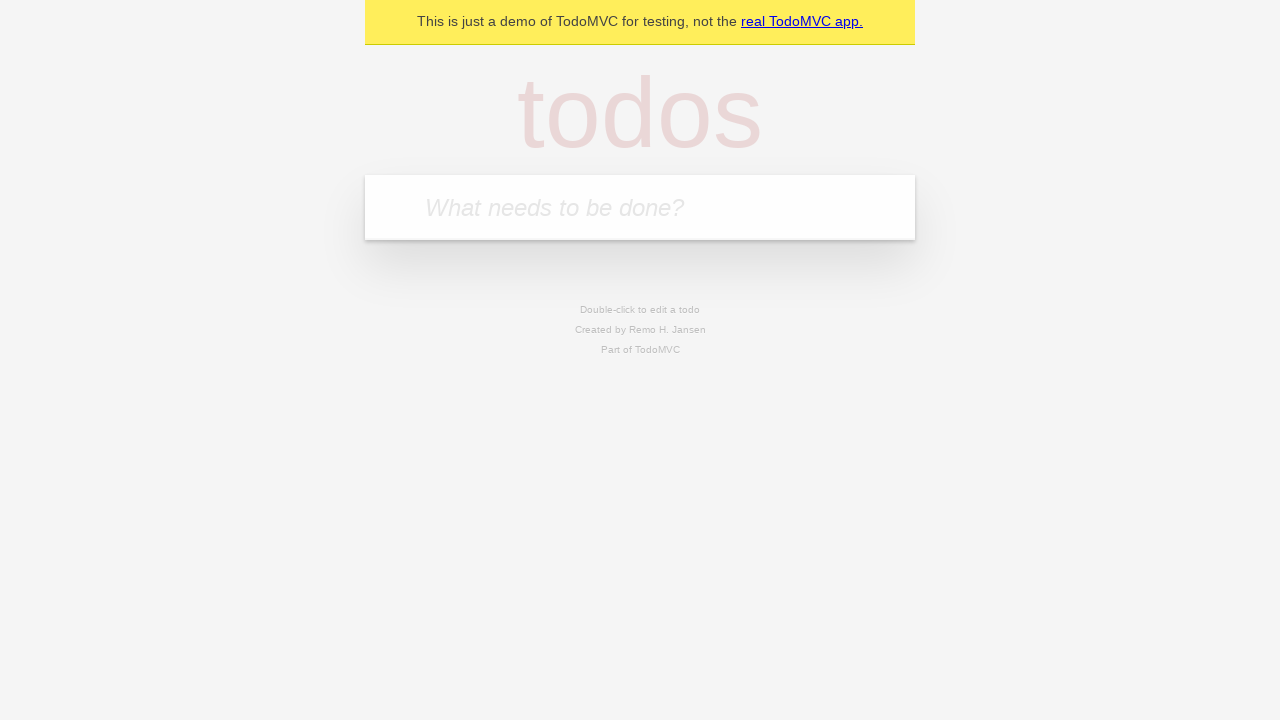

Filled todo input with 'buy some cheese' on internal:attr=[placeholder="What needs to be done?"i]
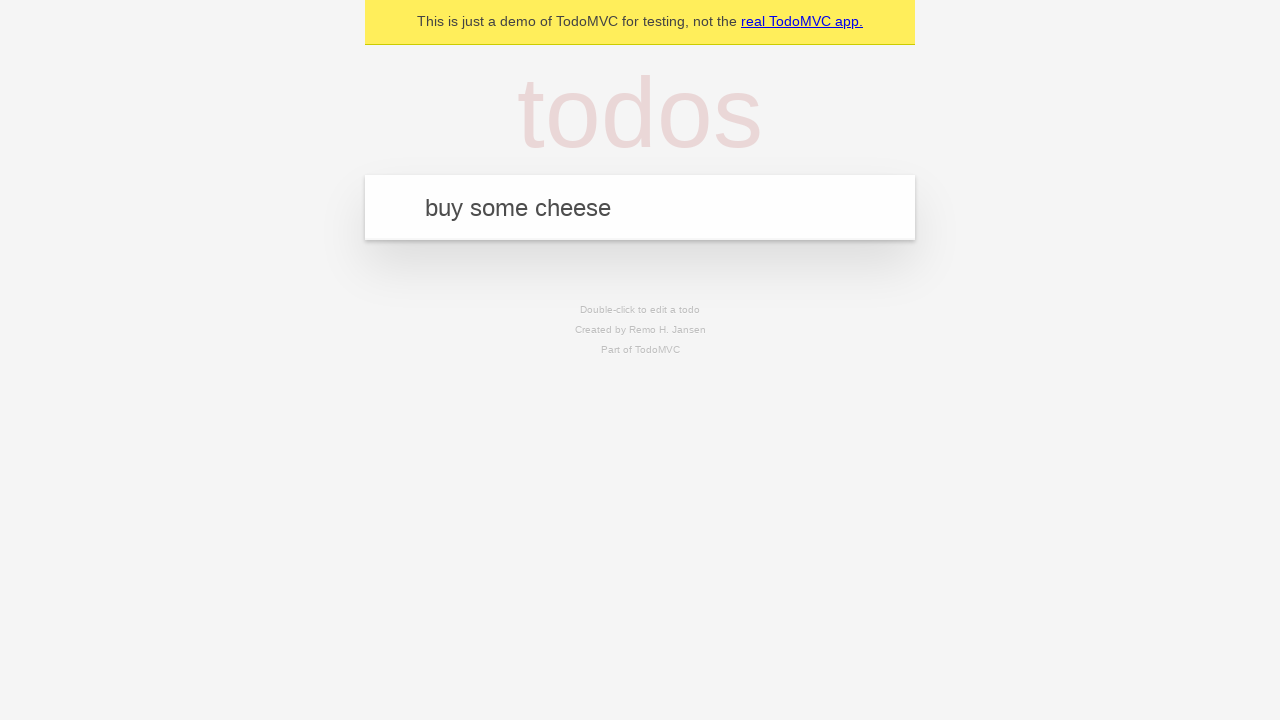

Pressed Enter to create todo item 'buy some cheese' on internal:attr=[placeholder="What needs to be done?"i]
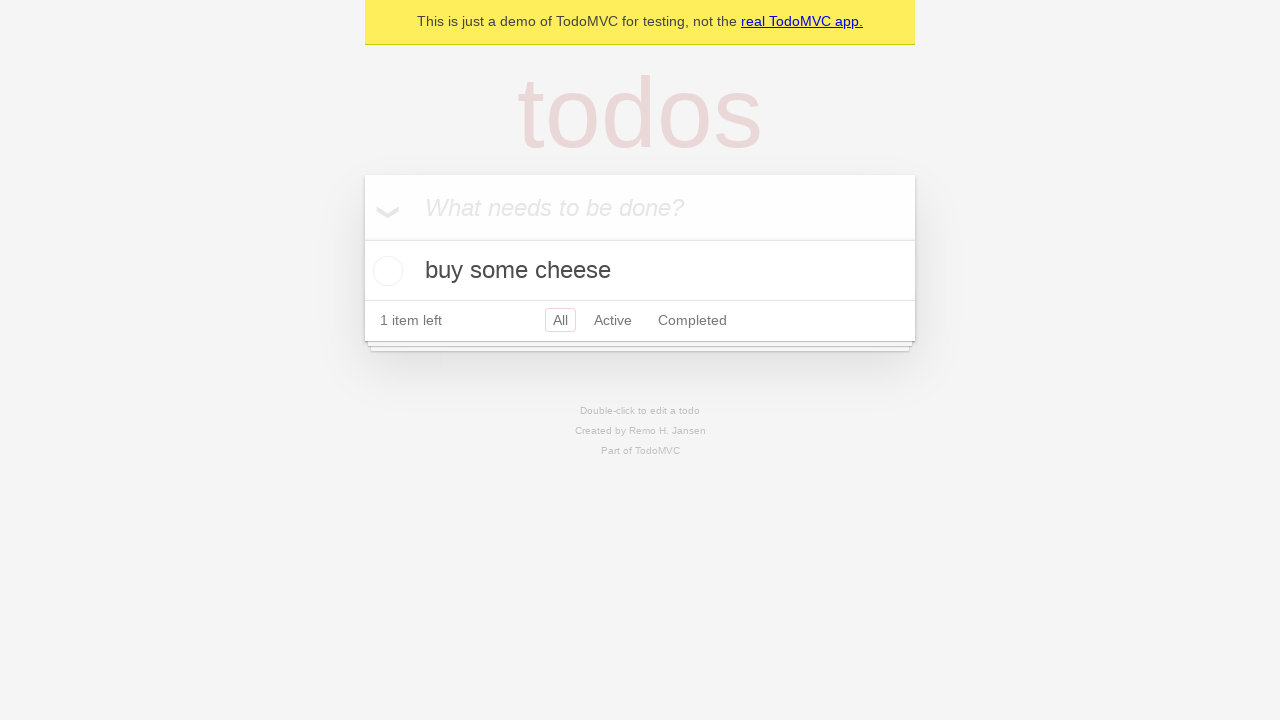

Filled todo input with 'feed the cat' on internal:attr=[placeholder="What needs to be done?"i]
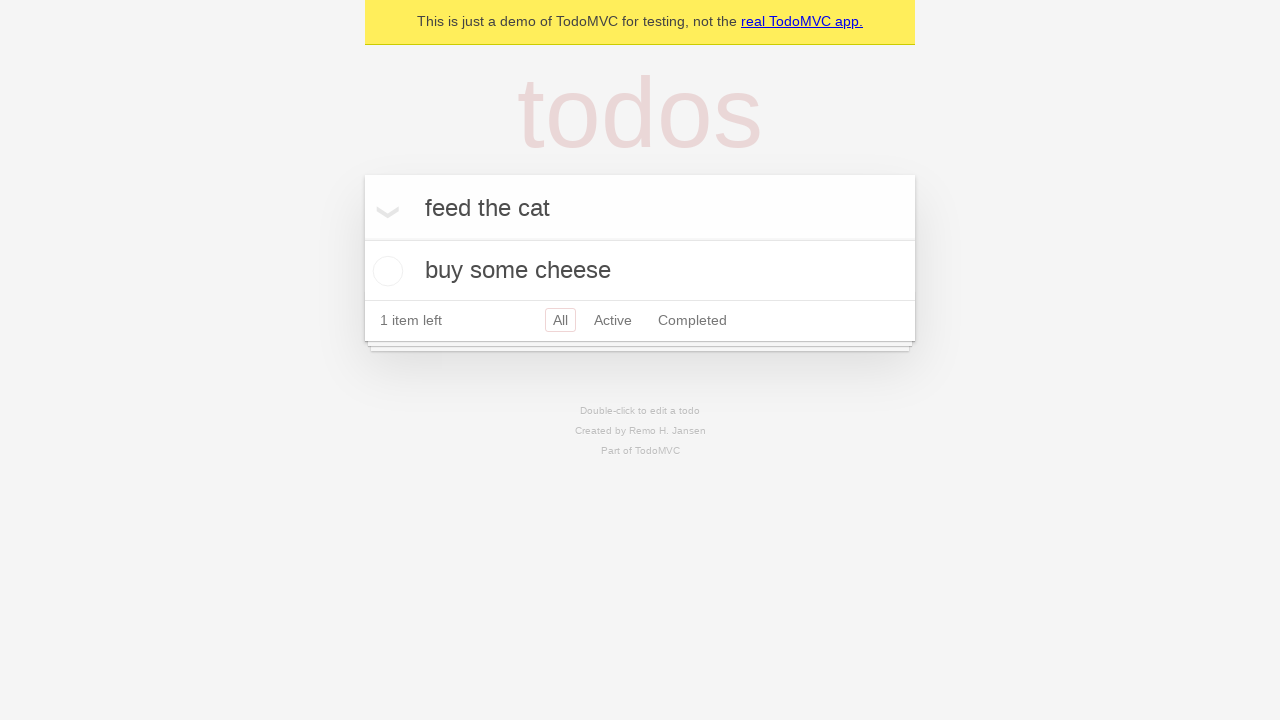

Pressed Enter to create todo item 'feed the cat' on internal:attr=[placeholder="What needs to be done?"i]
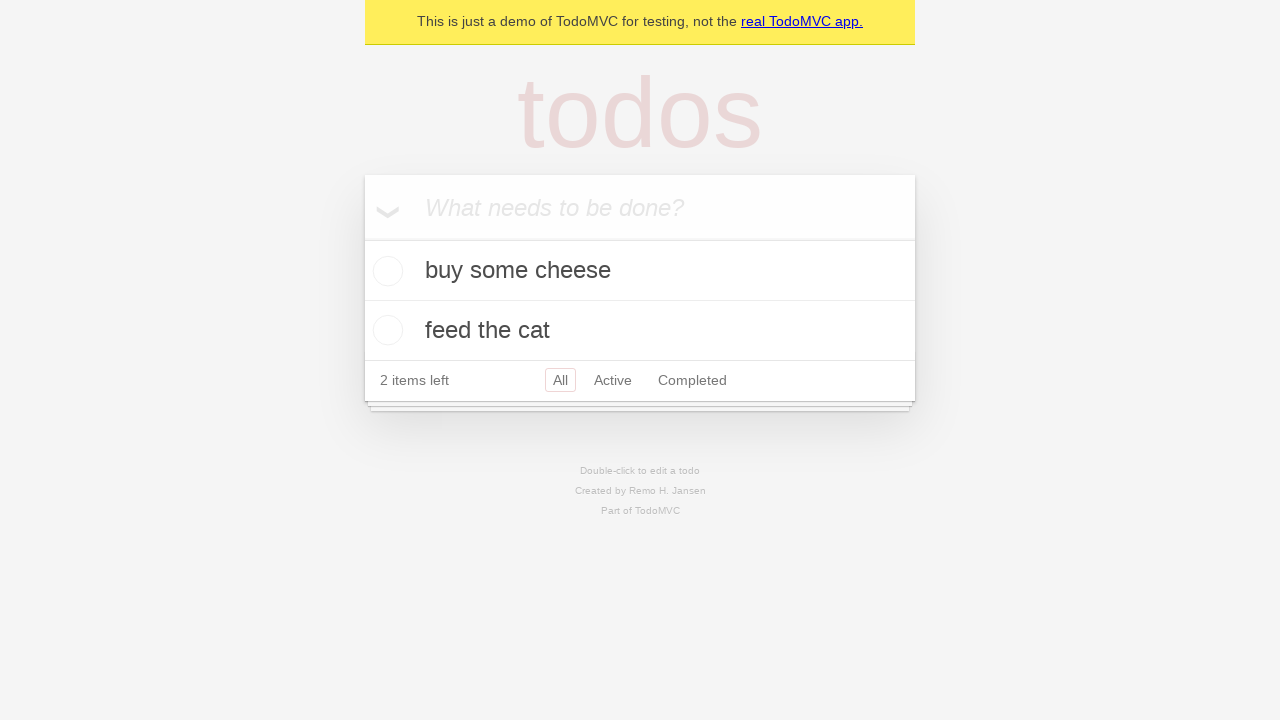

Filled todo input with 'book a doctors appointment' on internal:attr=[placeholder="What needs to be done?"i]
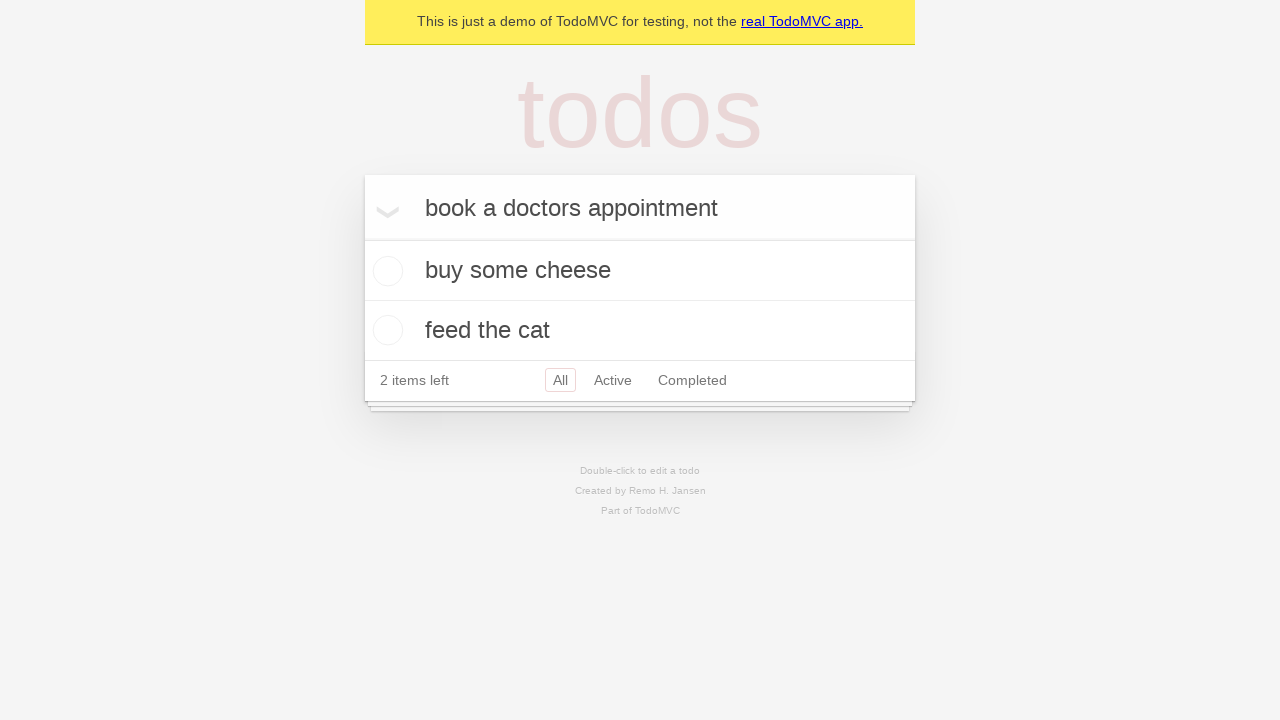

Pressed Enter to create todo item 'book a doctors appointment' on internal:attr=[placeholder="What needs to be done?"i]
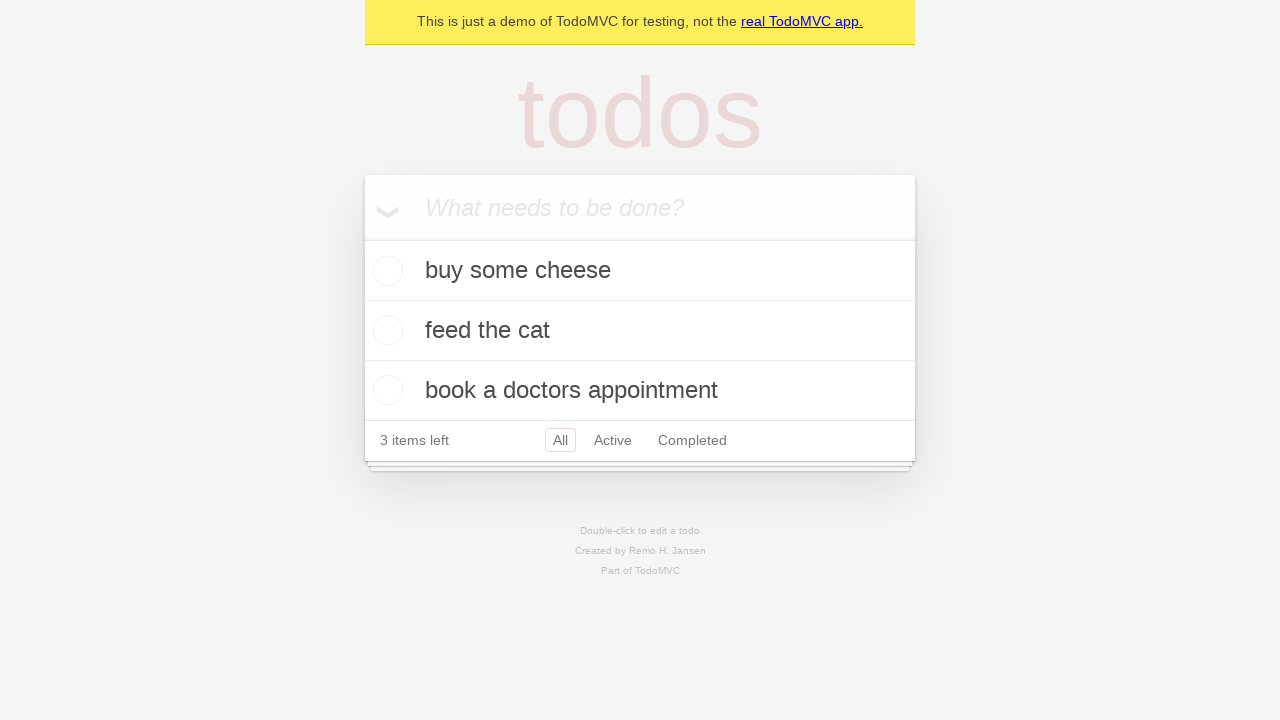

Checked toggle all button to mark all items as complete at (362, 238) on internal:label="Mark all as complete"i
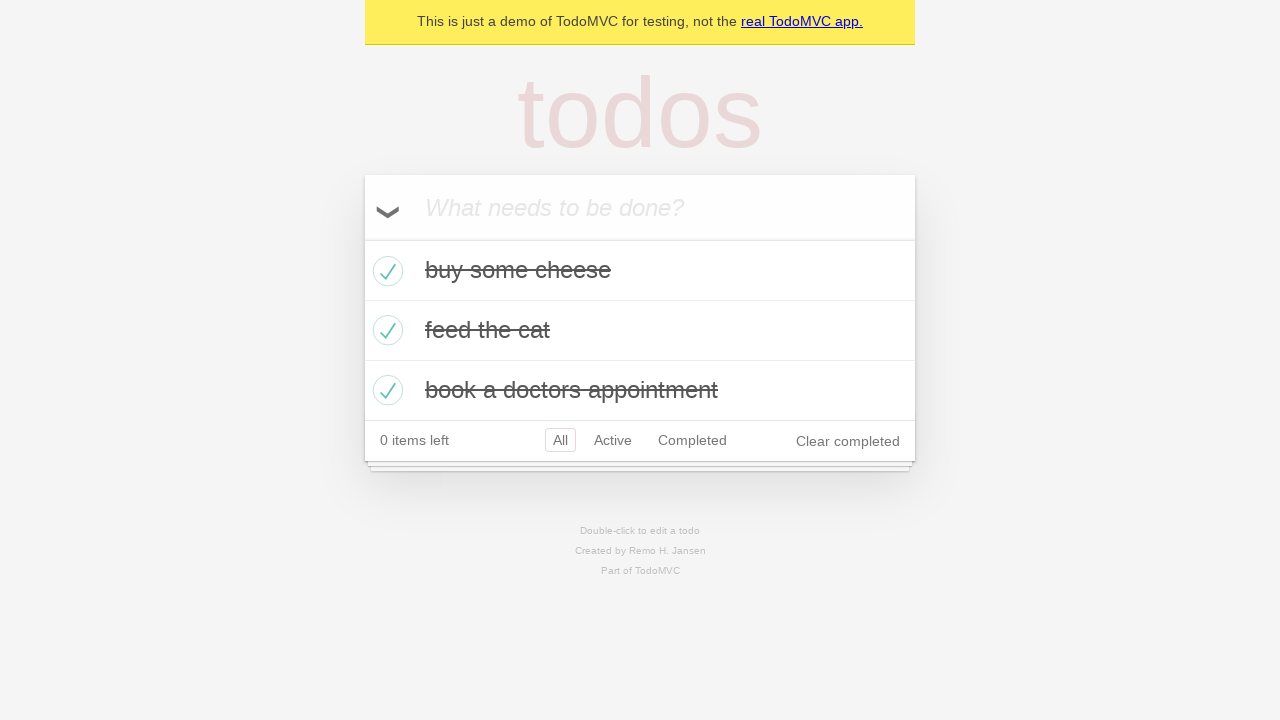

Unchecked toggle all button to clear complete state of all items at (362, 238) on internal:label="Mark all as complete"i
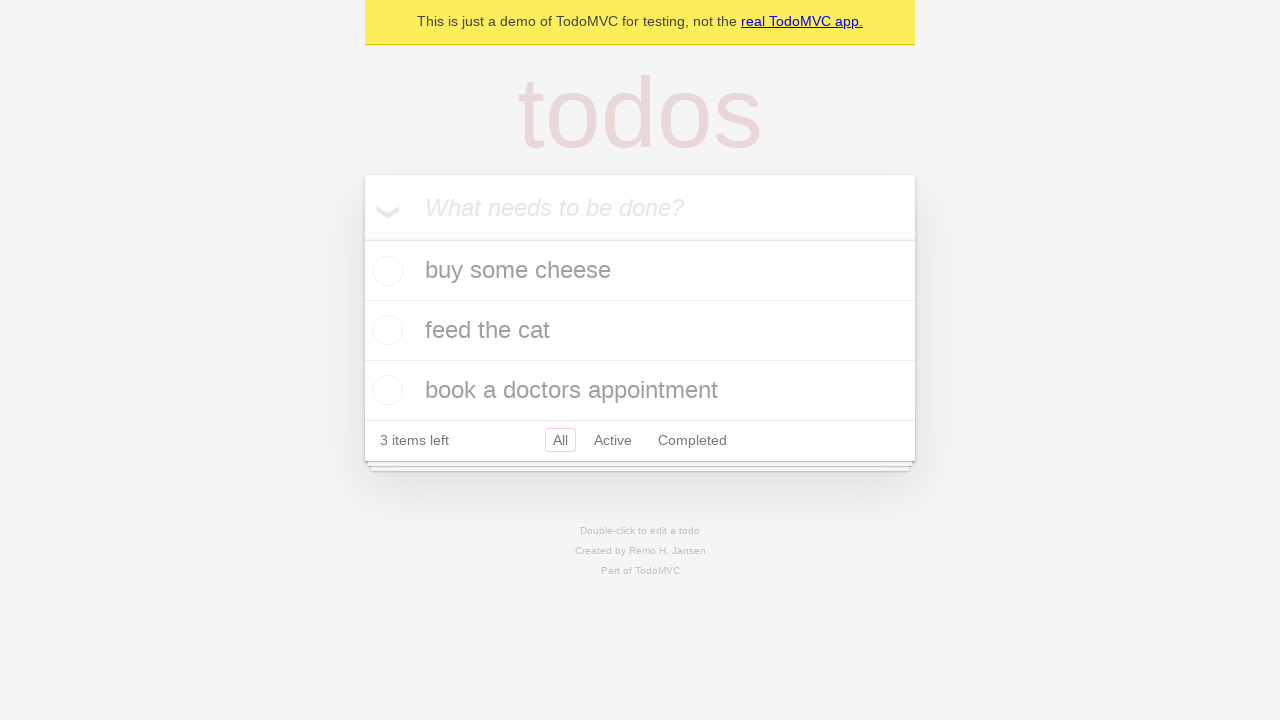

Waited 500ms for items to be unchecked
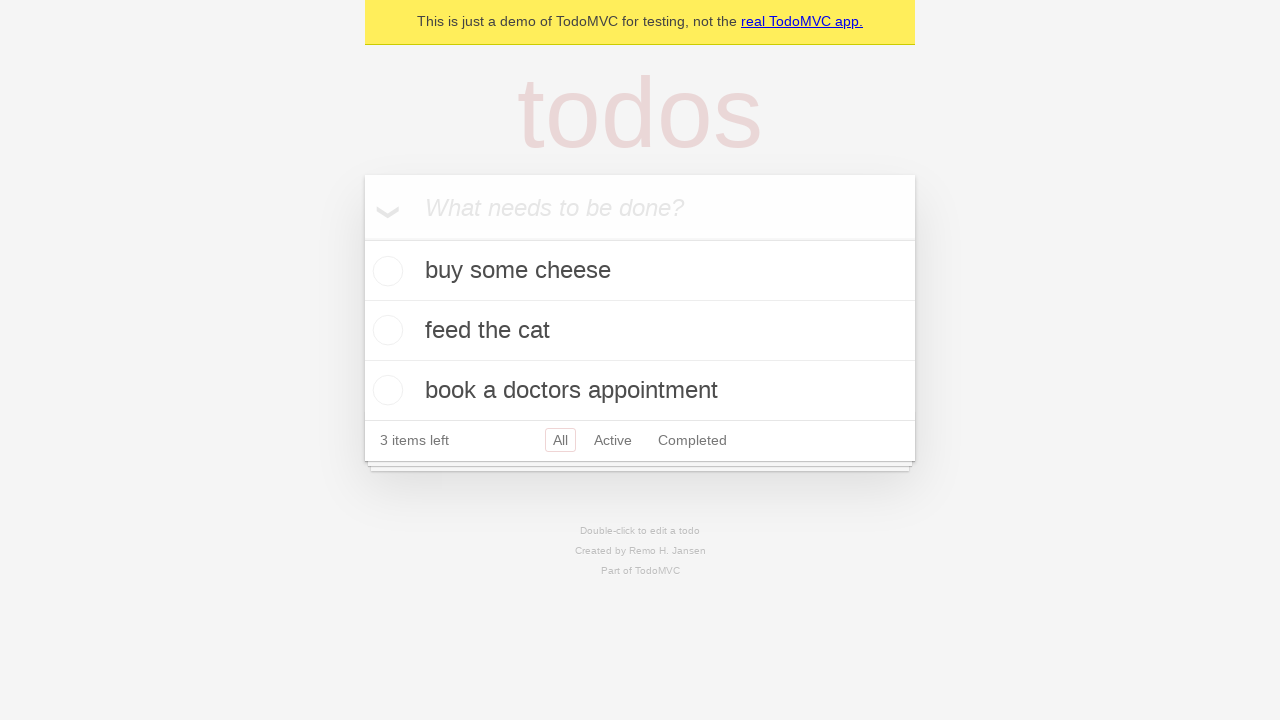

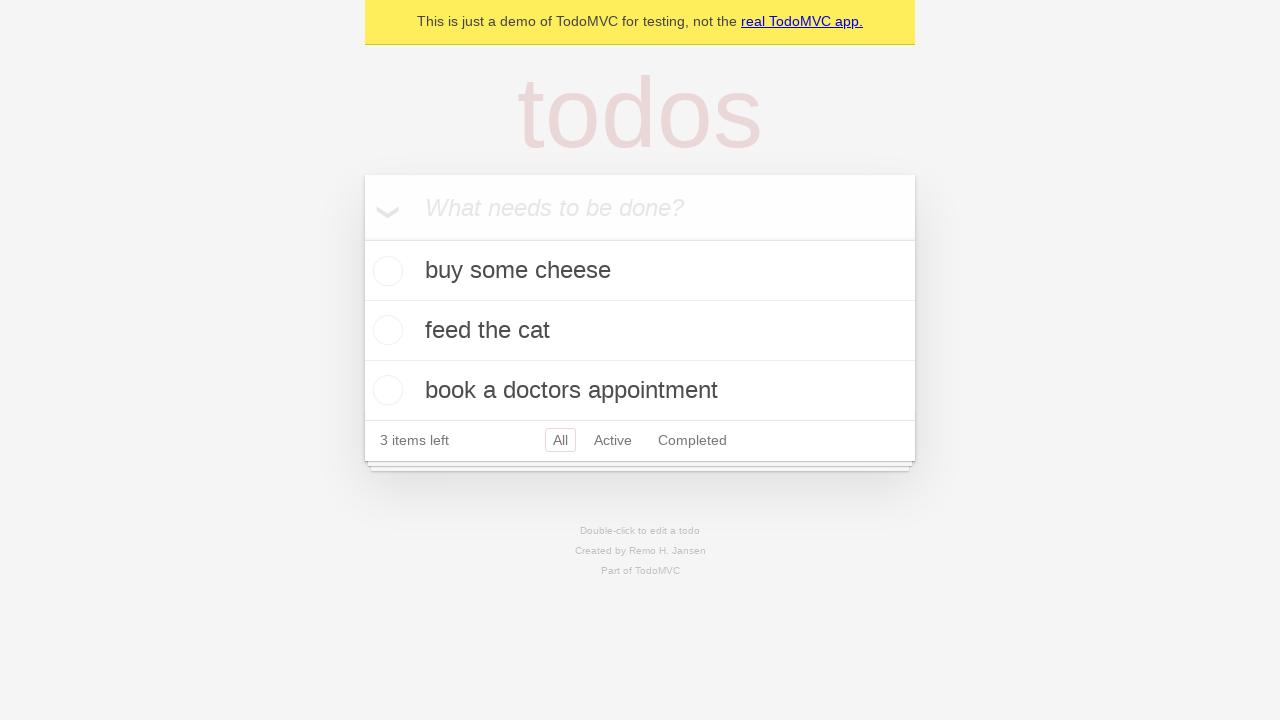